Tests XPath sibling and parent traversal by locating buttons in the header using following-sibling and parent axis, then retrieving their text content.

Starting URL: https://rahulshettyacademy.com/AutomationPractice/

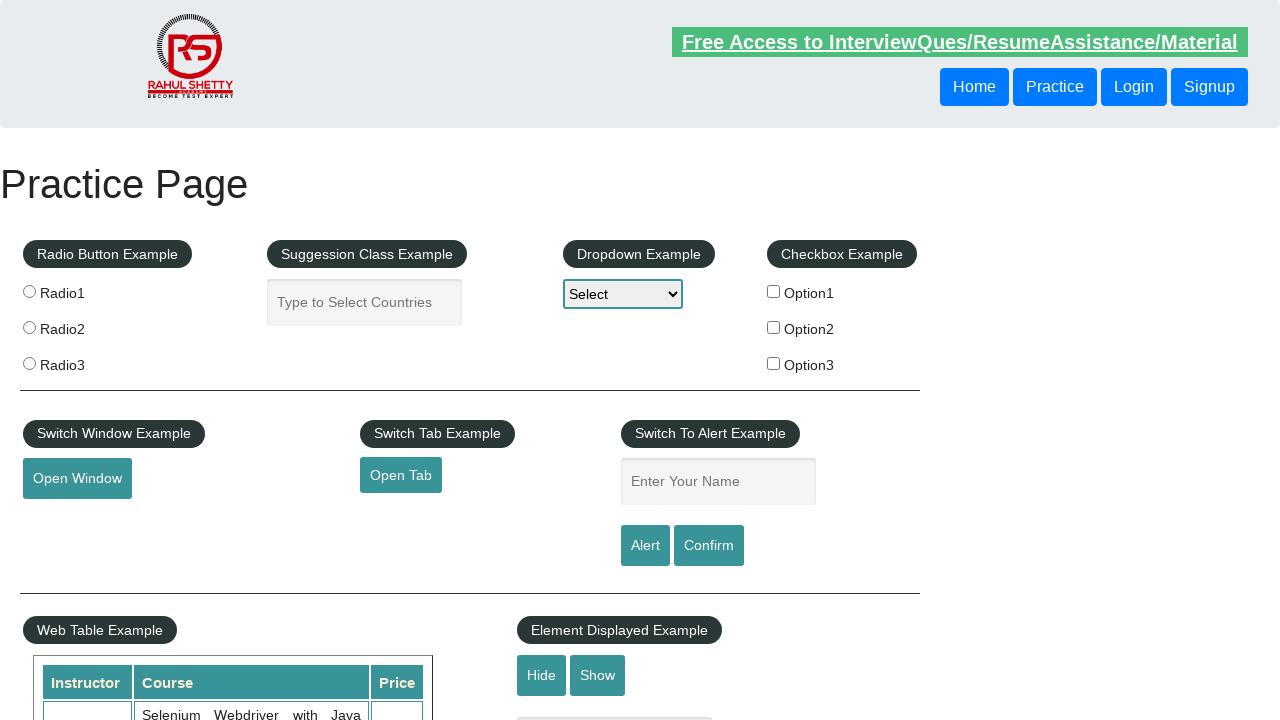

Navigated to AutomationPractice page
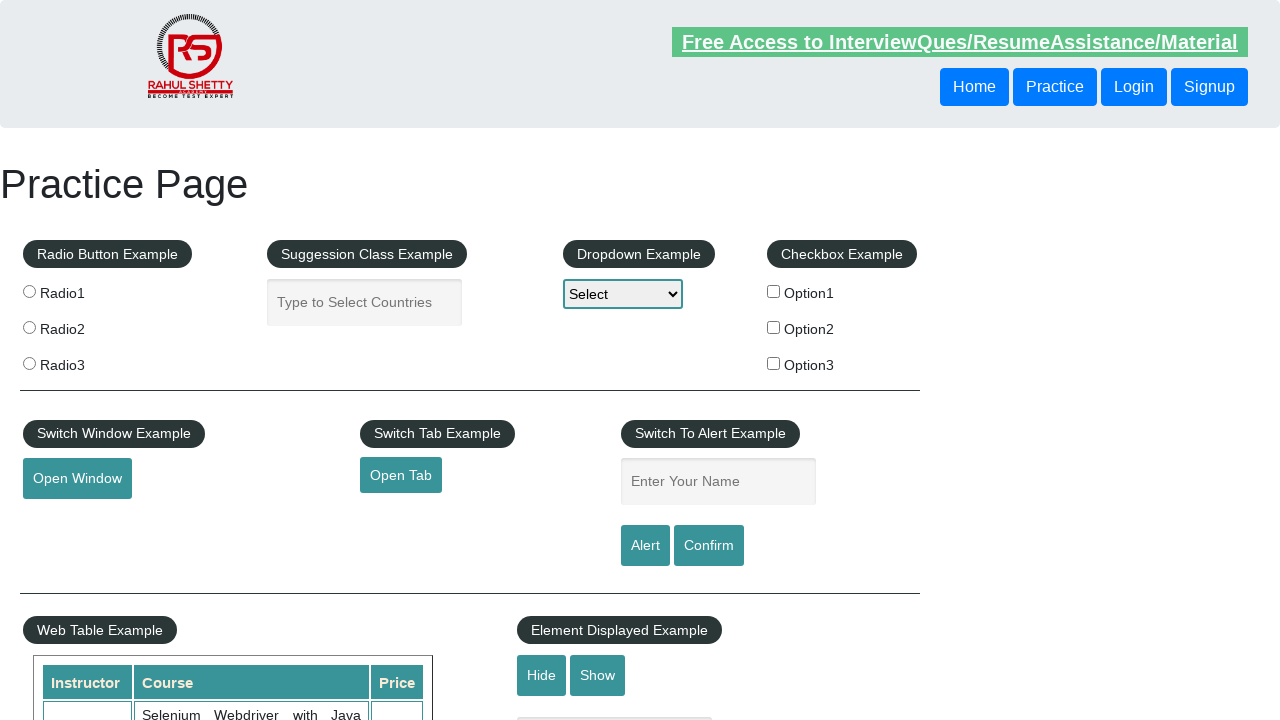

Waited for header button to be visible
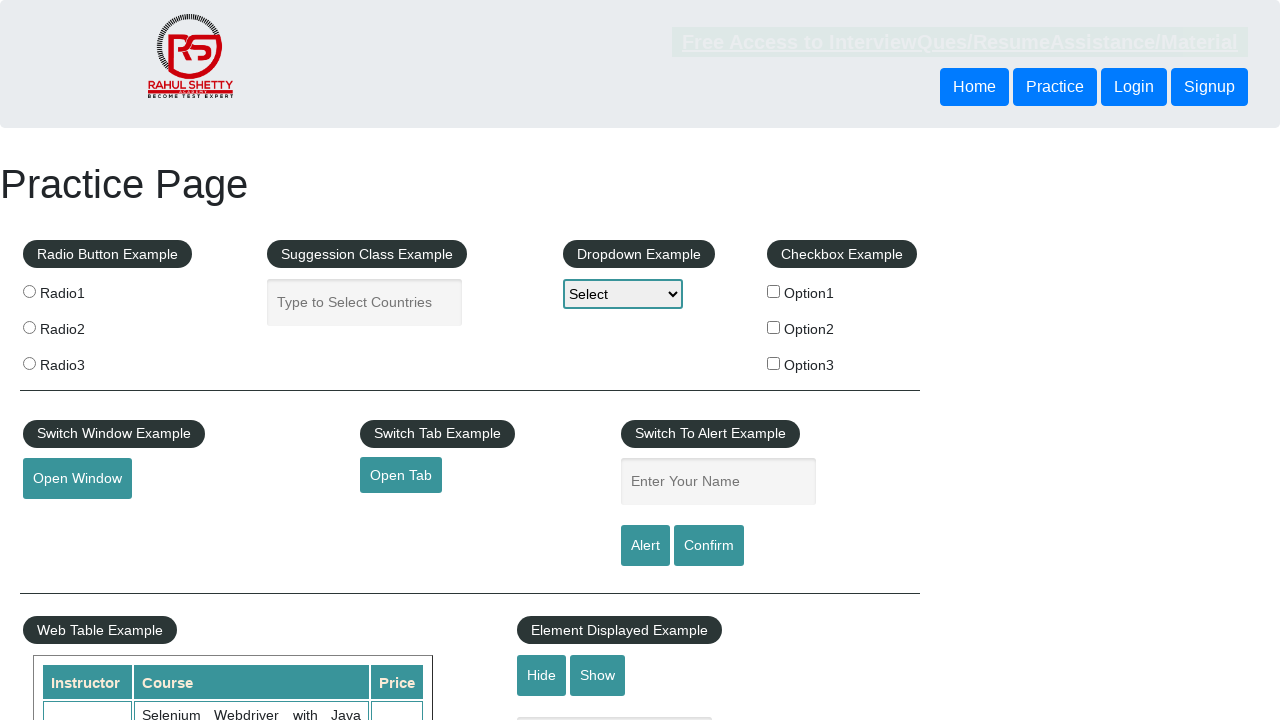

Retrieved sibling button text using following-sibling XPath axis: 'Login'
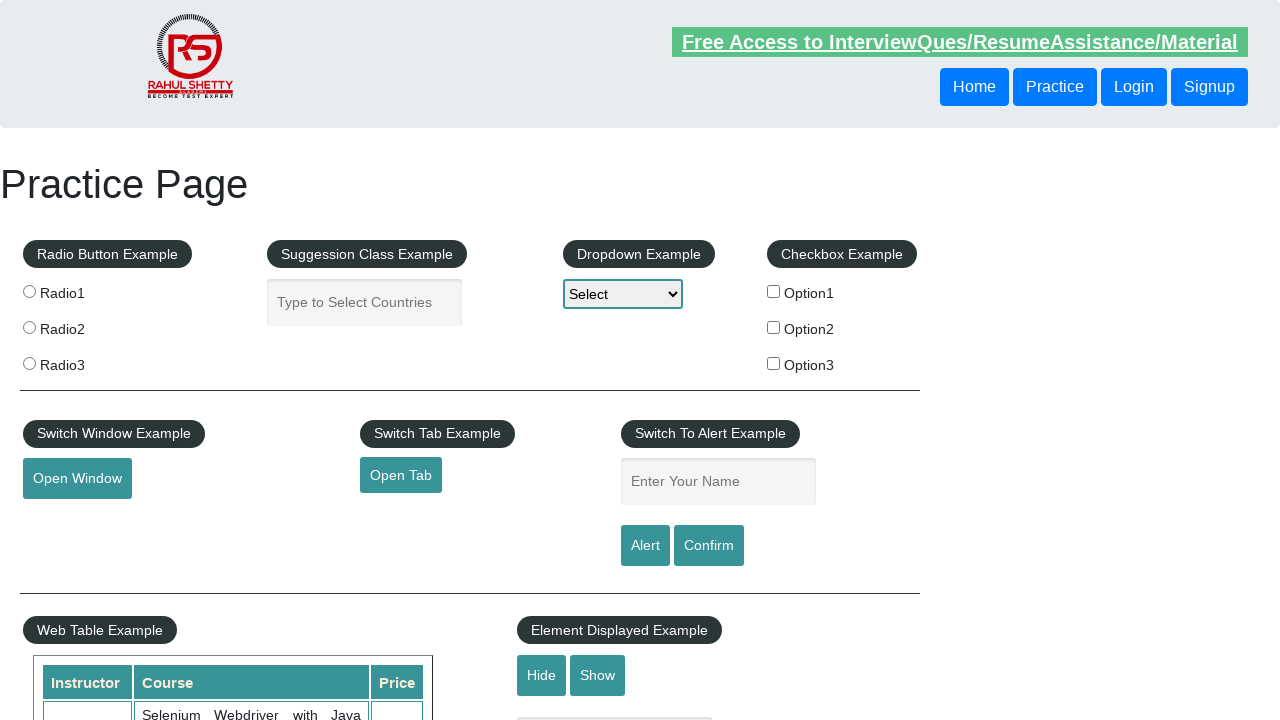

Retrieved button text using parent XPath axis: 'Login'
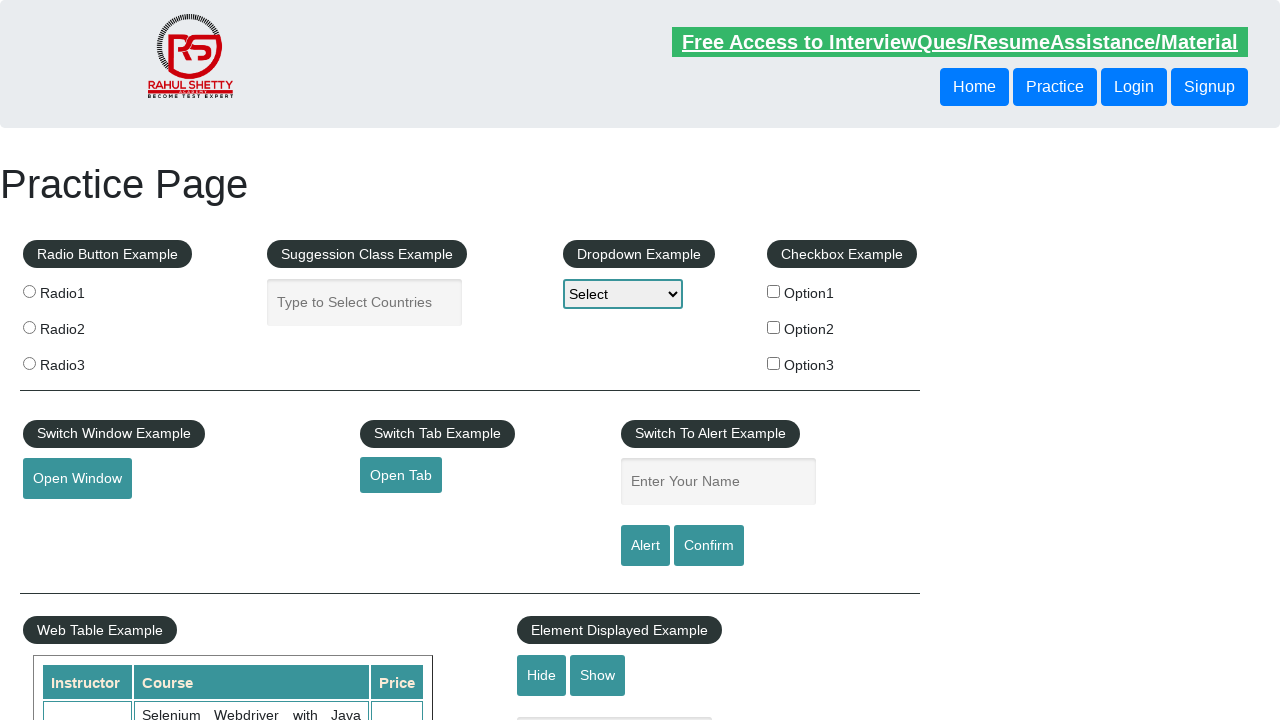

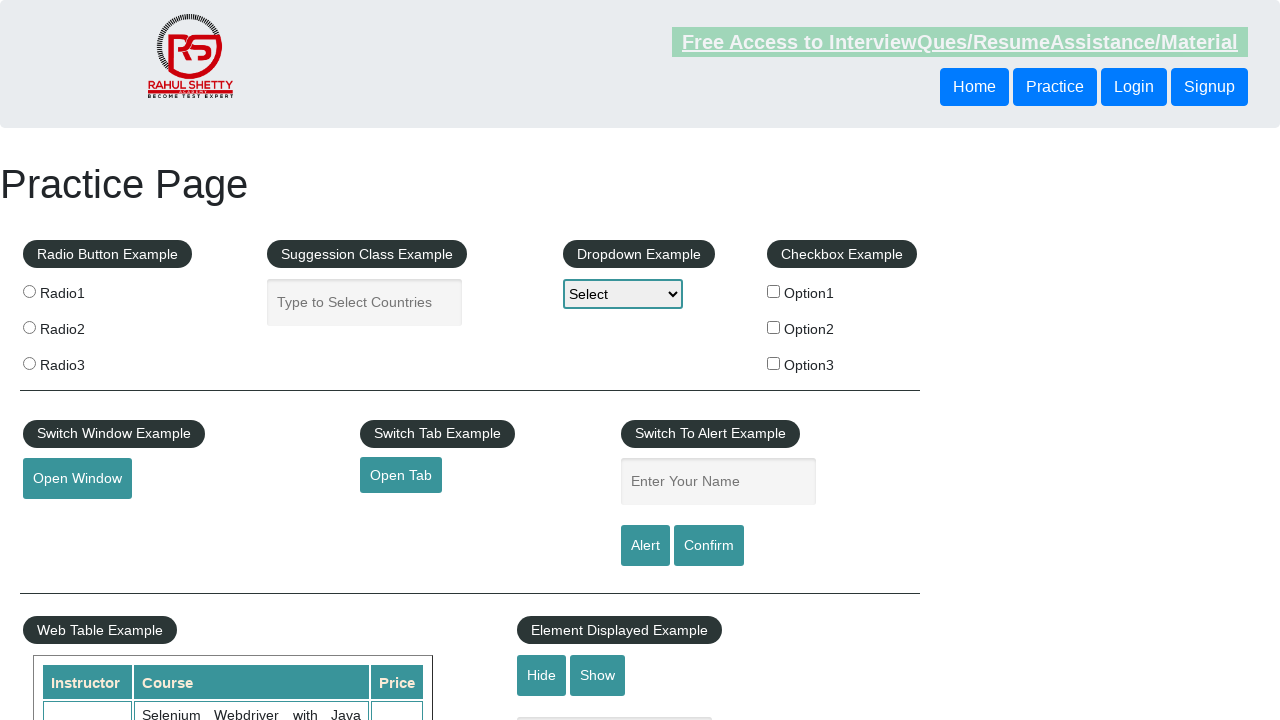